Tests adding a product (iPhone 12) to the shopping cart on a demo e-commerce site by clicking the add to cart button and verifying the cart pane appears with the correct item.

Starting URL: https://bstackdemo.com/

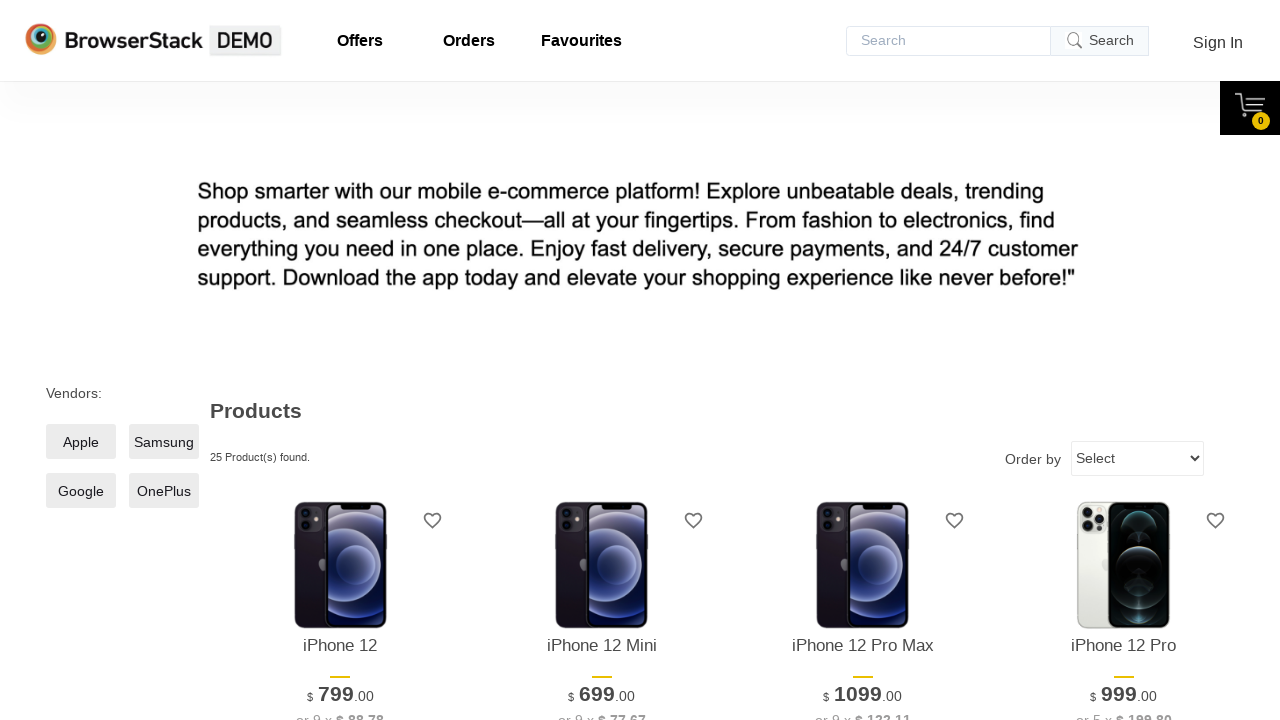

Waited for page to load - title contains 'StackDemo'
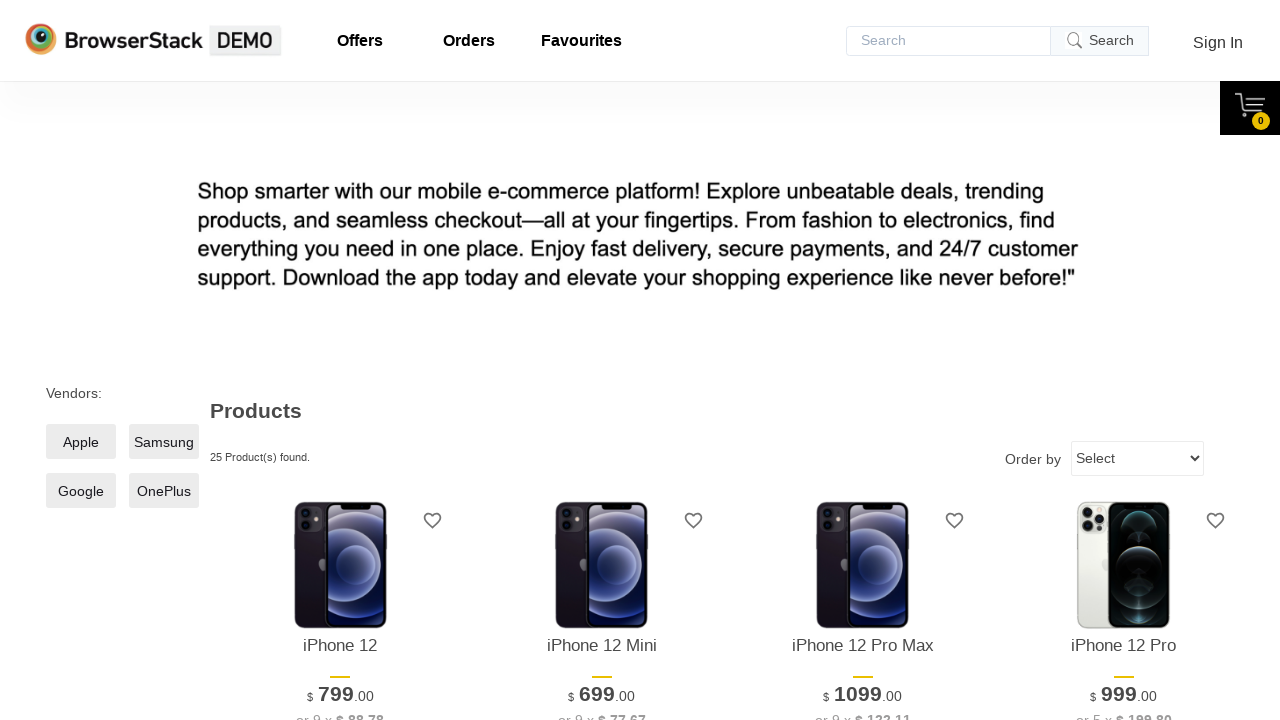

Located iPhone 12 product element on page
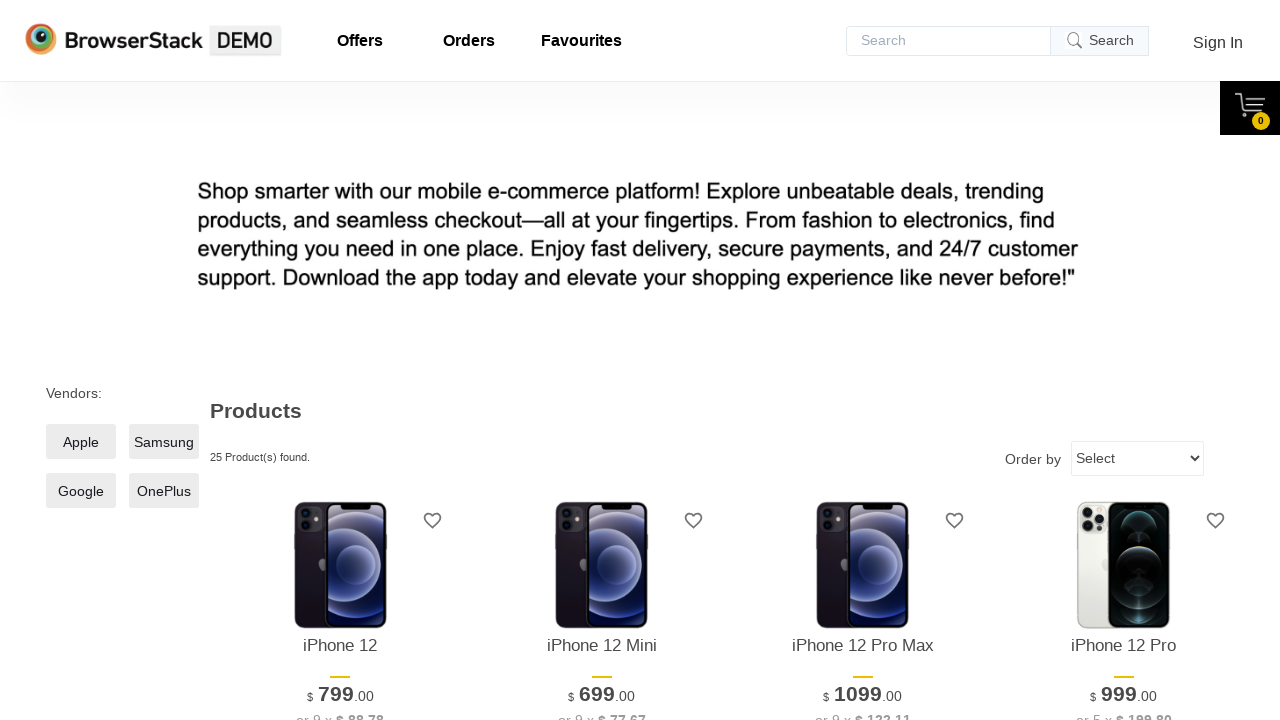

Extracted product name from page: iPhone 12
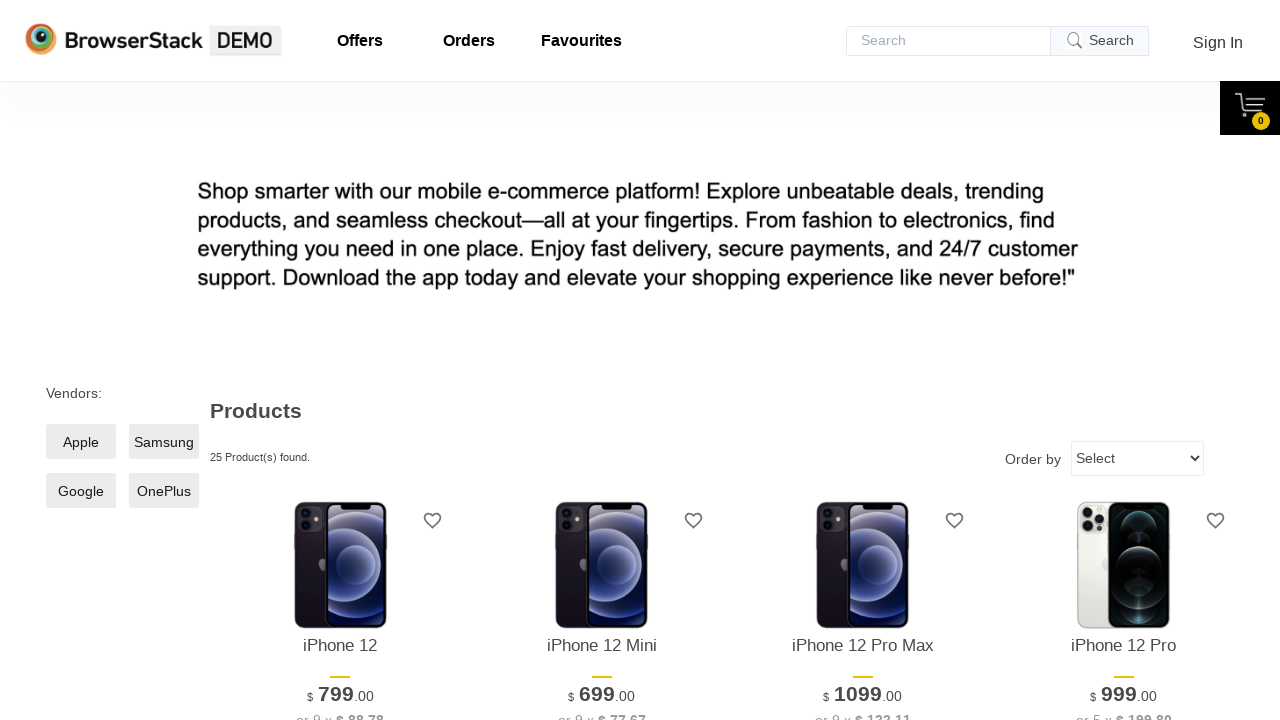

Clicked 'Add to cart' button for iPhone 12 at (340, 361) on xpath=//*[@id="1"]/div[4]
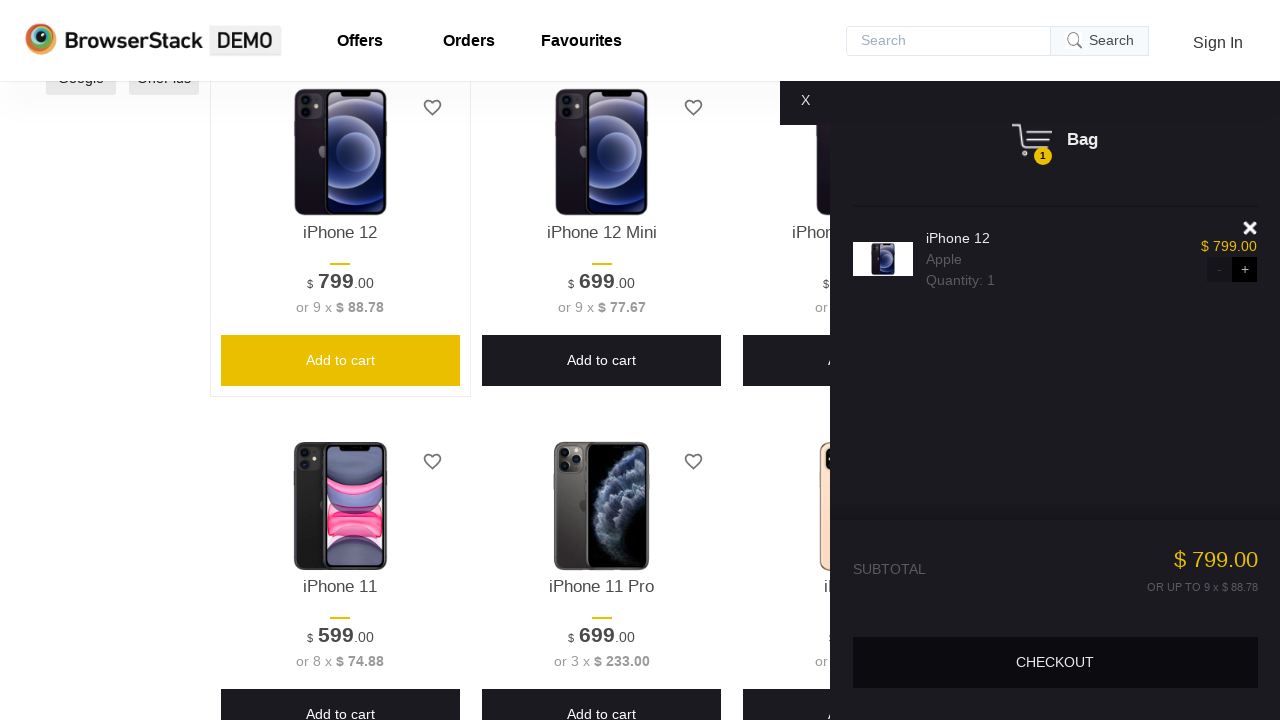

Cart pane appeared on screen
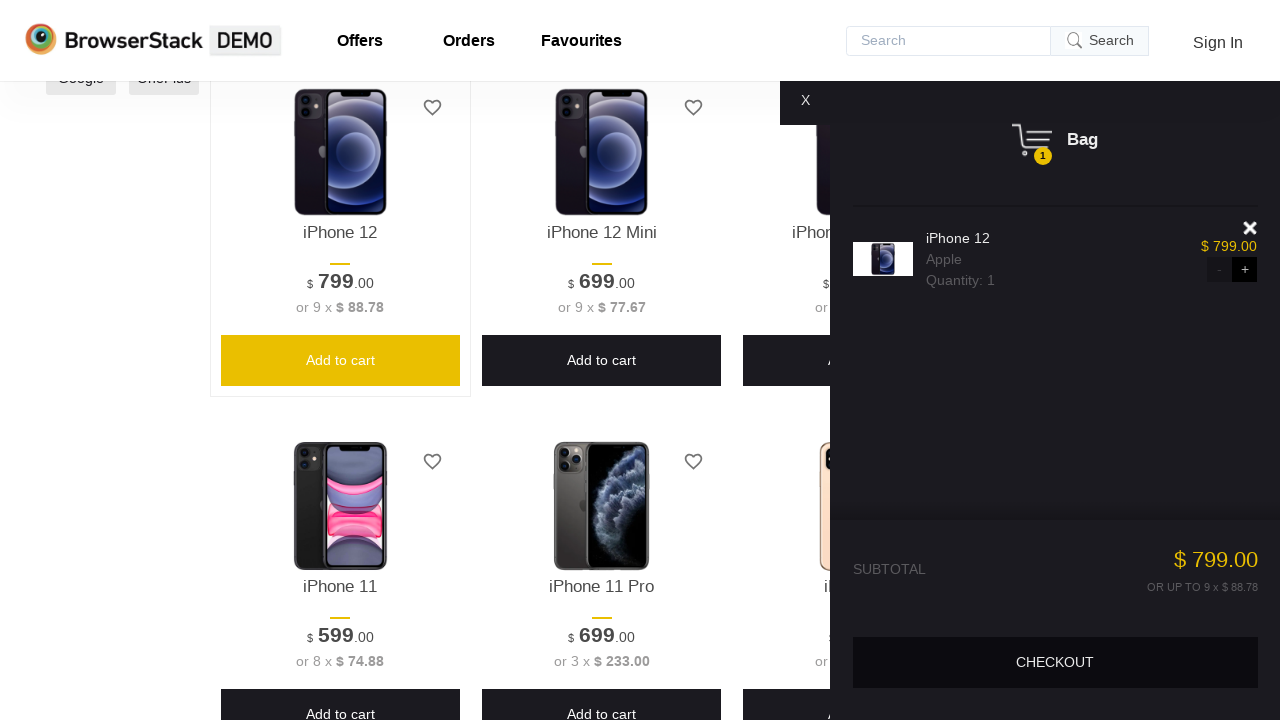

Located product item in cart pane
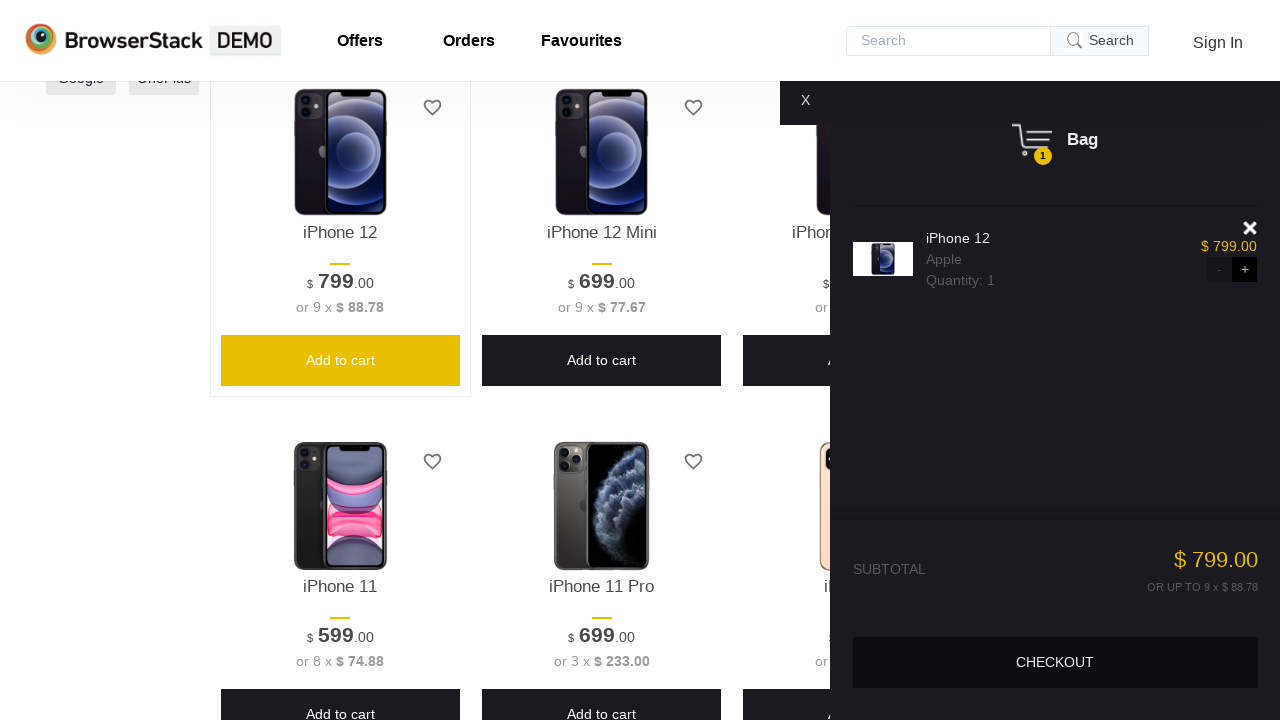

Extracted item name from cart: iPhone 12
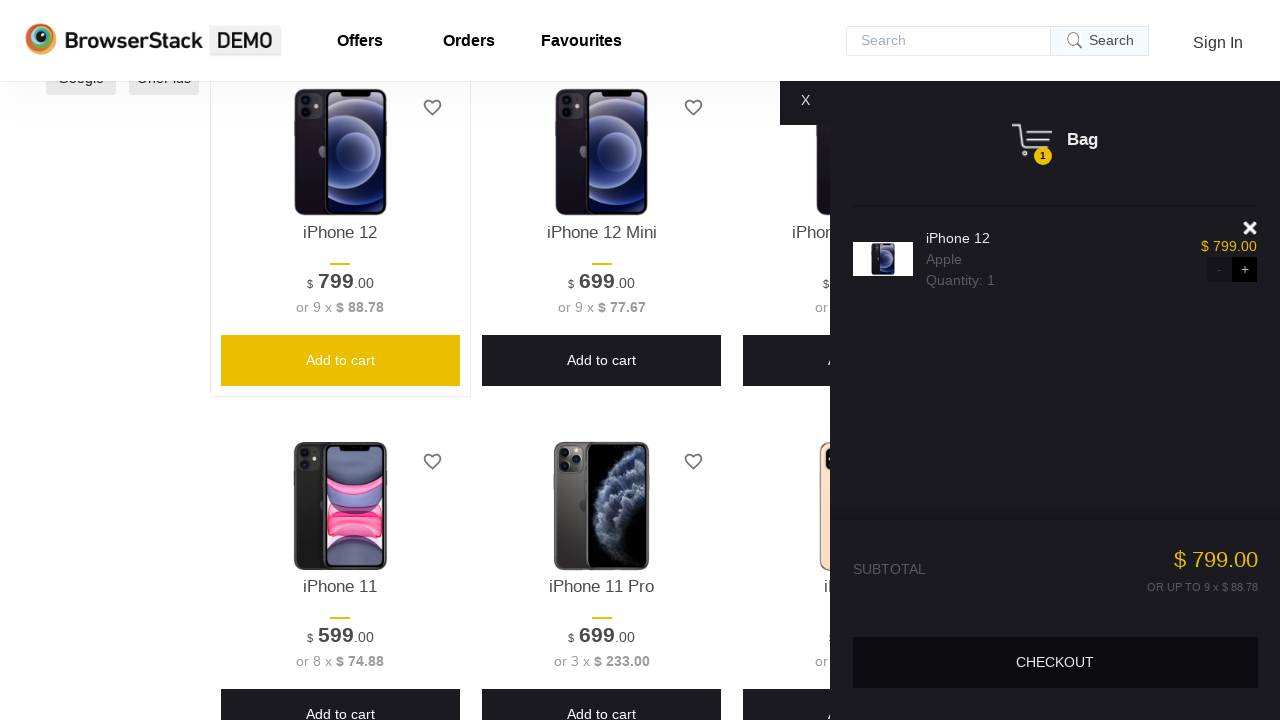

Assertion passed: Product 'iPhone 12' correctly added to cart
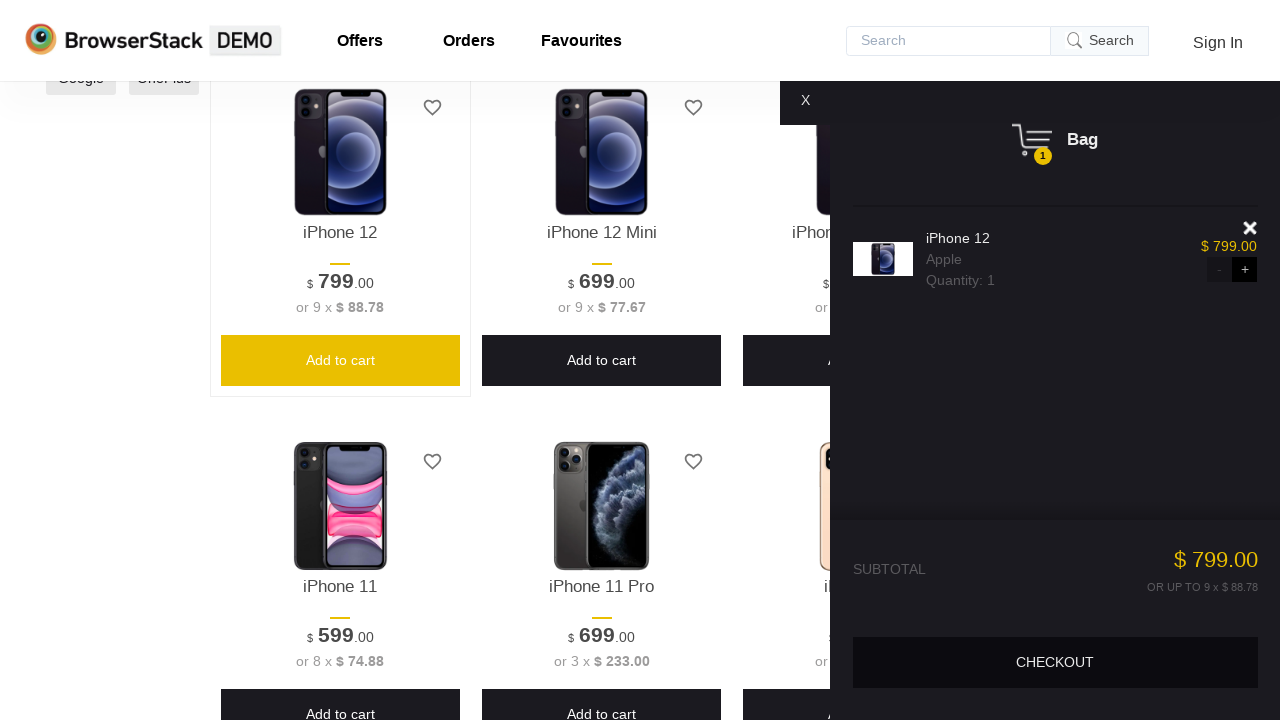

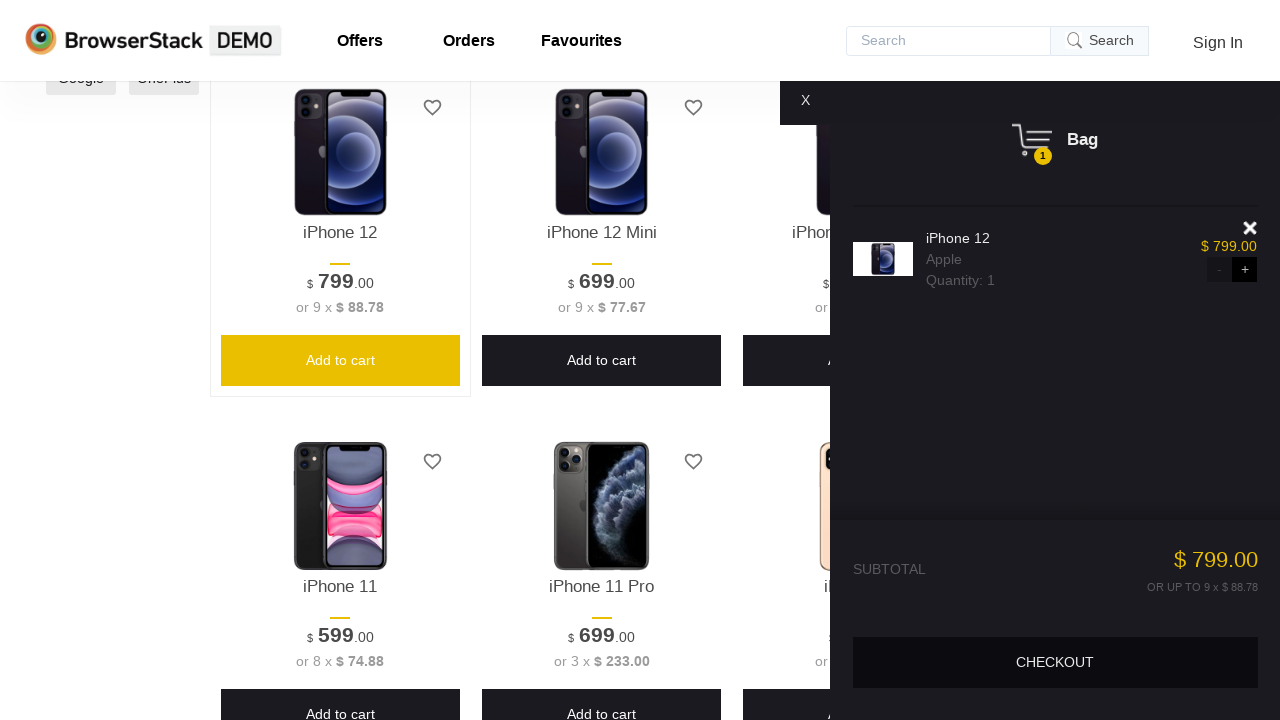